Tests registration form validation with invalid email format and verifies appropriate error messages

Starting URL: https://alada.vn/tai-khoan/dang-ky.html

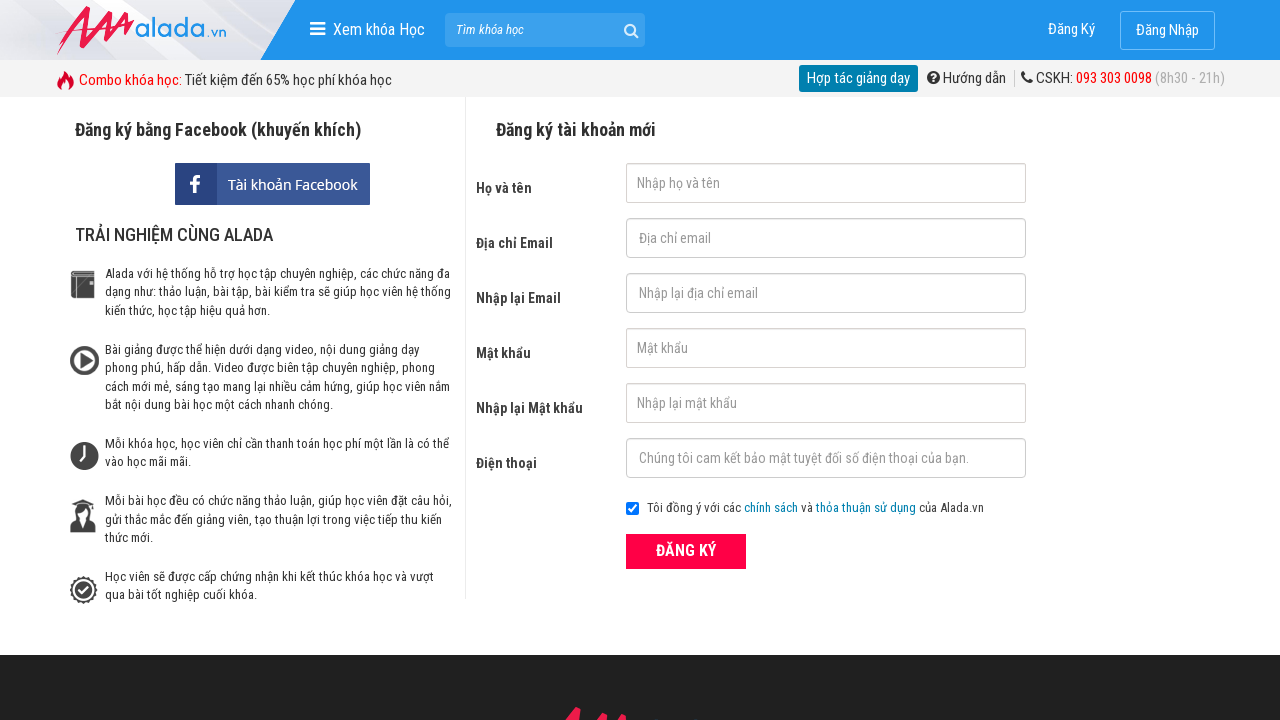

Filled first name field with 'Ngan Nguyen' on input#txtFirstname
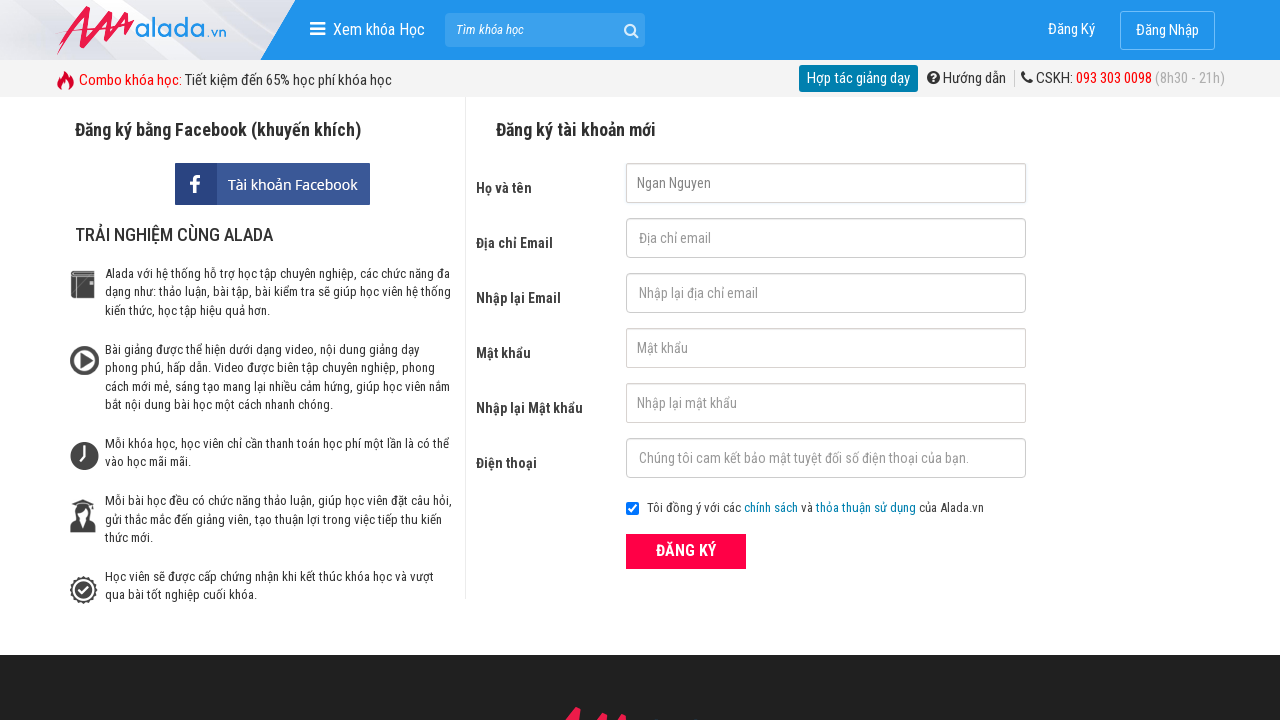

Filled email field with invalid email '123@456@789' on input#txtEmail
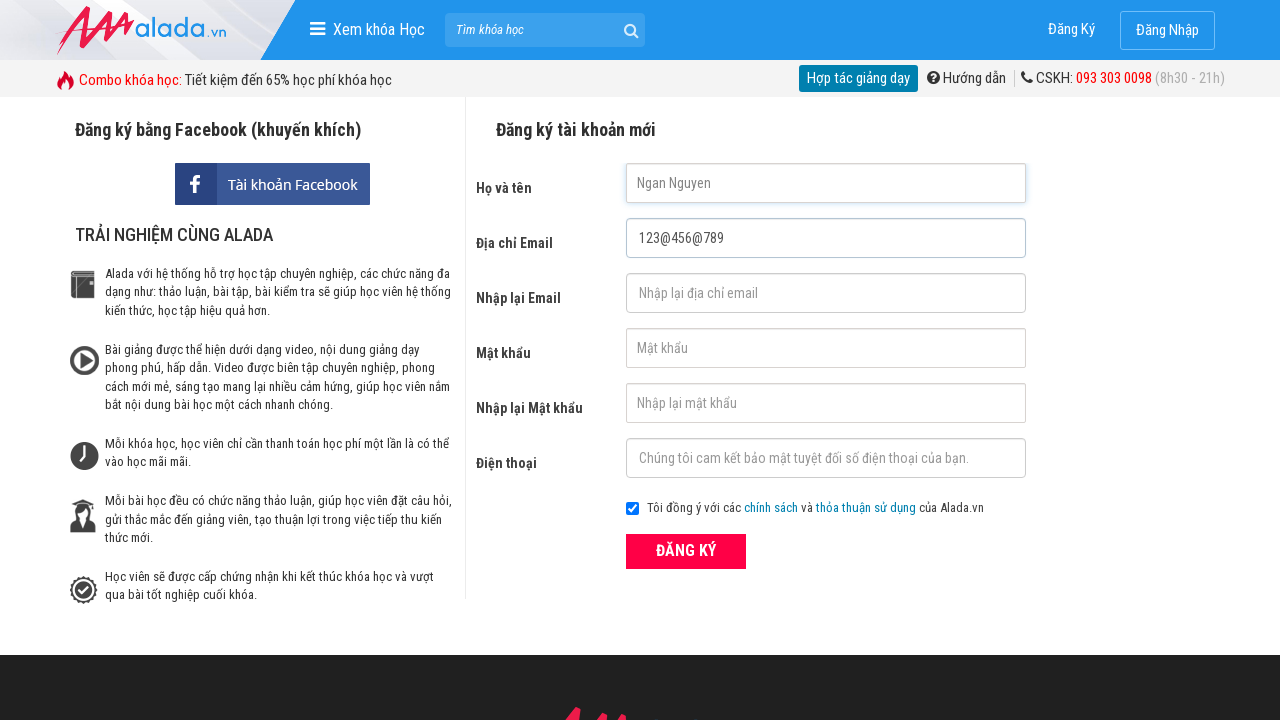

Filled confirm email field with same invalid email '123@456@789' on input#txtCEmail
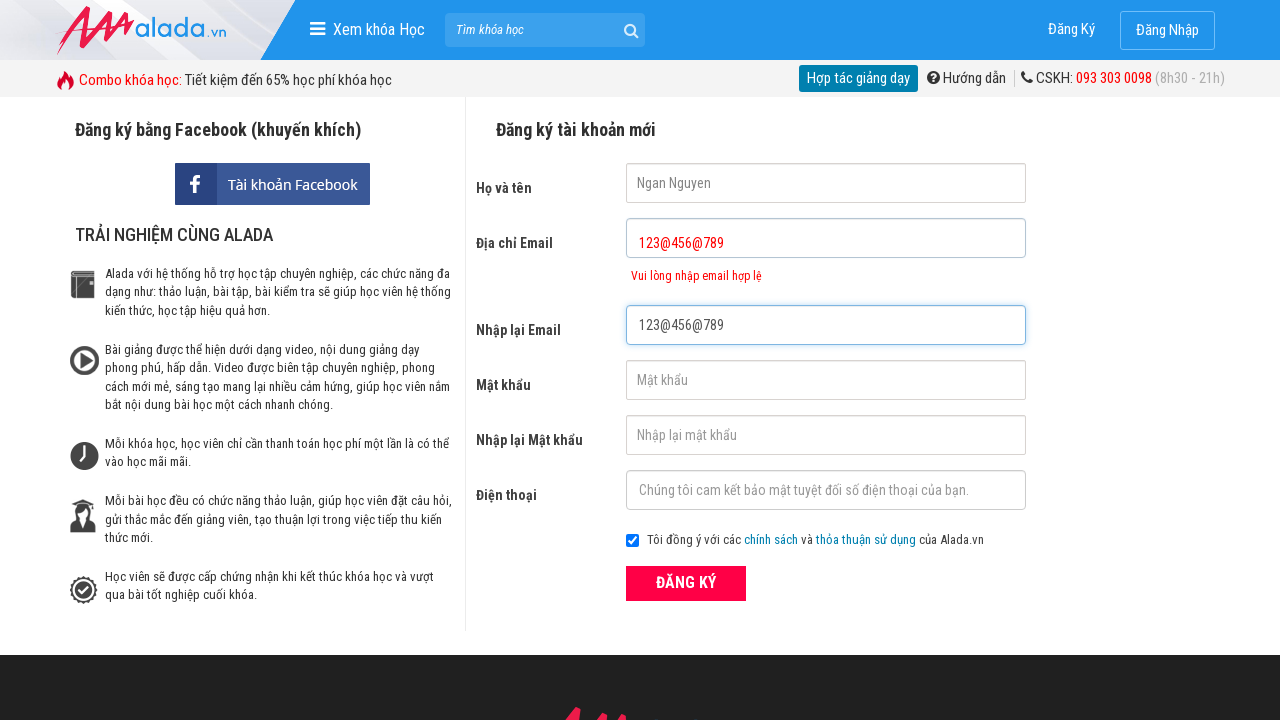

Filled password field with 'abcdef' on input#txtPassword
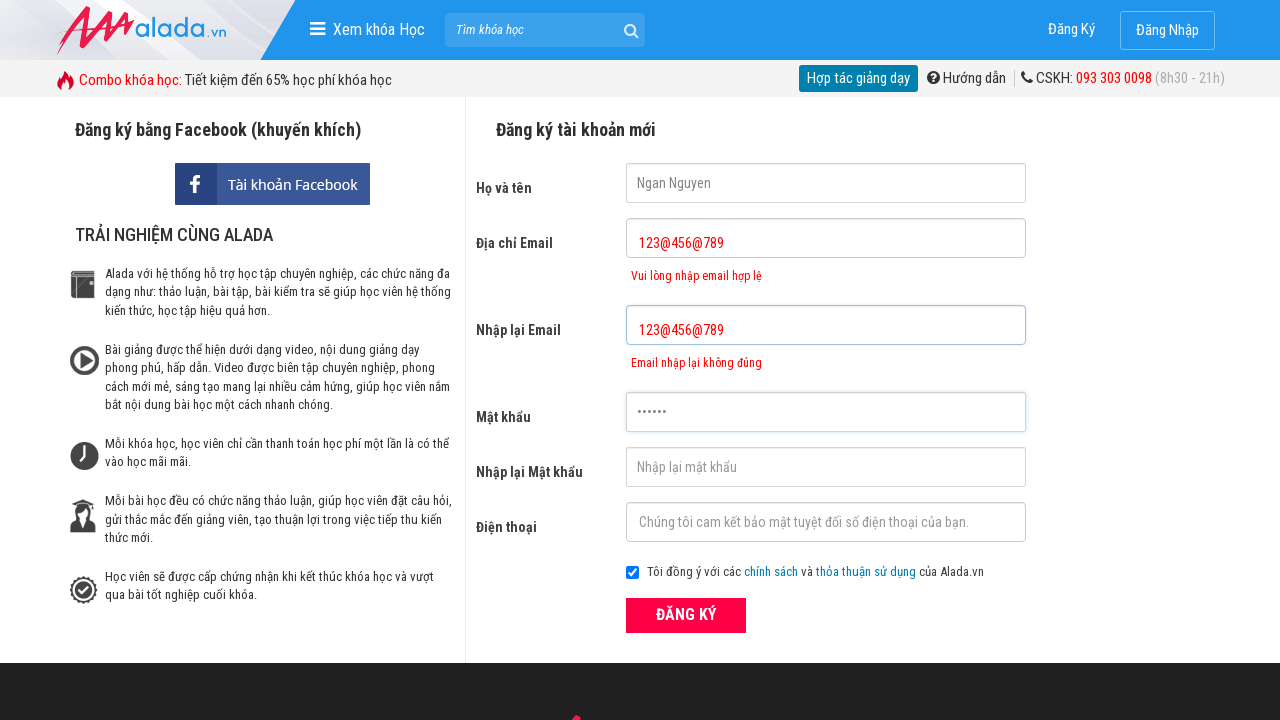

Filled confirm password field with 'abcdef' on input#txtCPassword
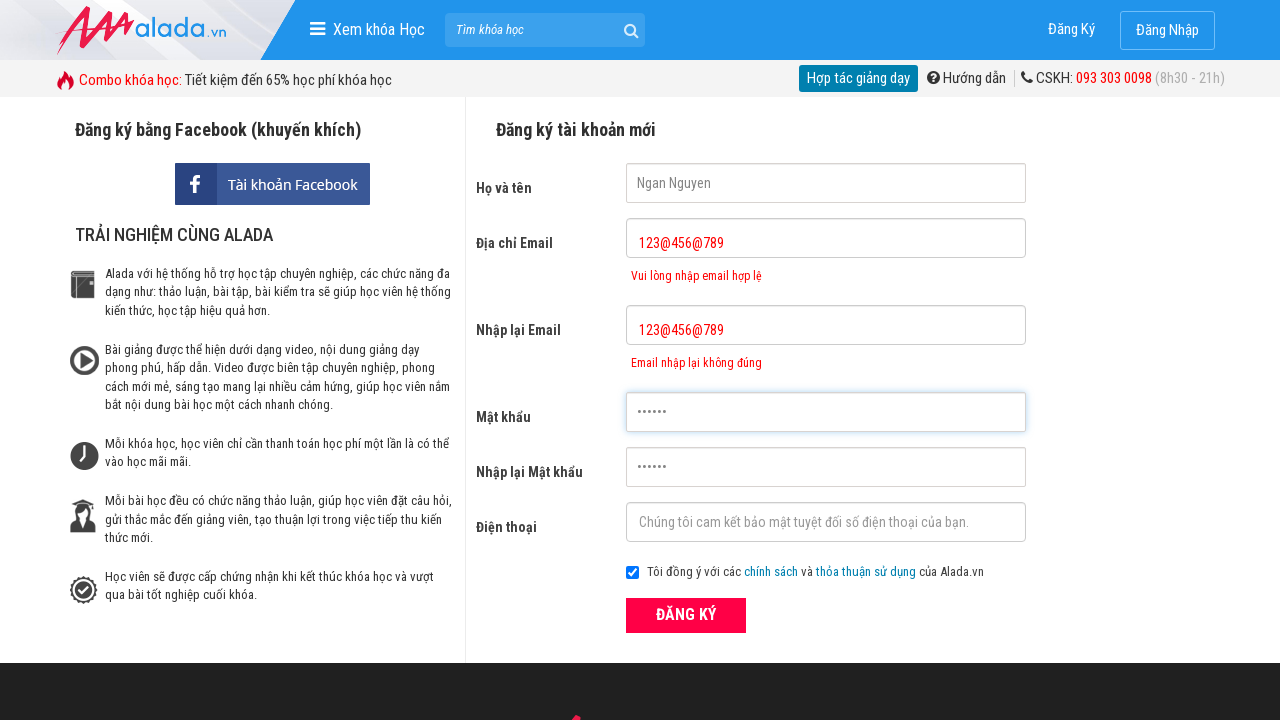

Filled phone number field with '0985637133' on input#txtPhone
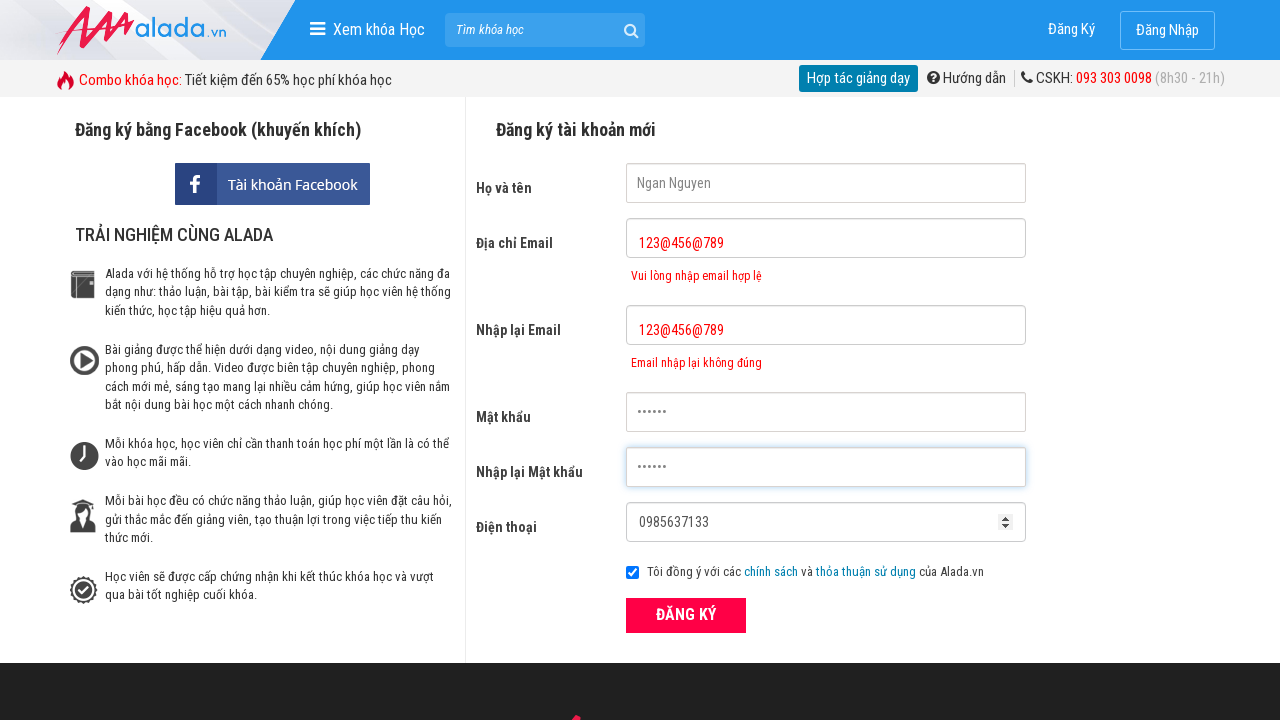

Clicked register button to submit form at (686, 615) on button[type='submit']
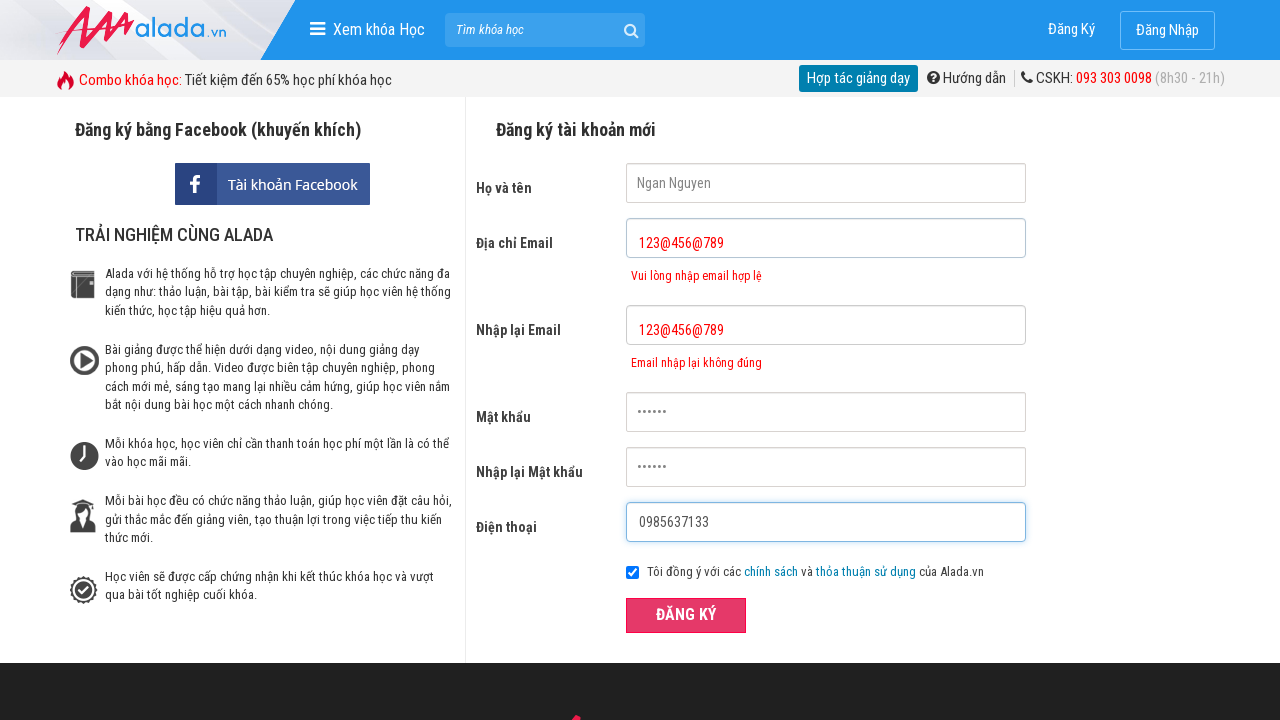

Email error message appeared for invalid email format
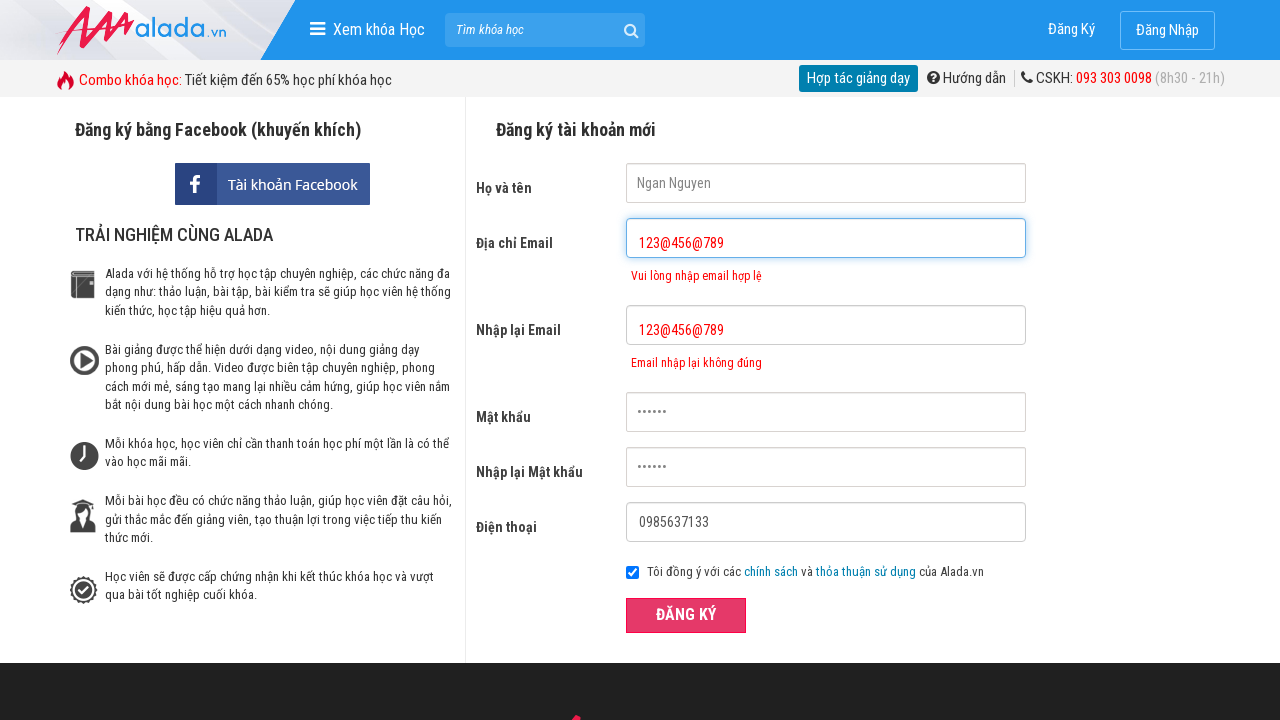

Confirm email error message appeared for invalid email format
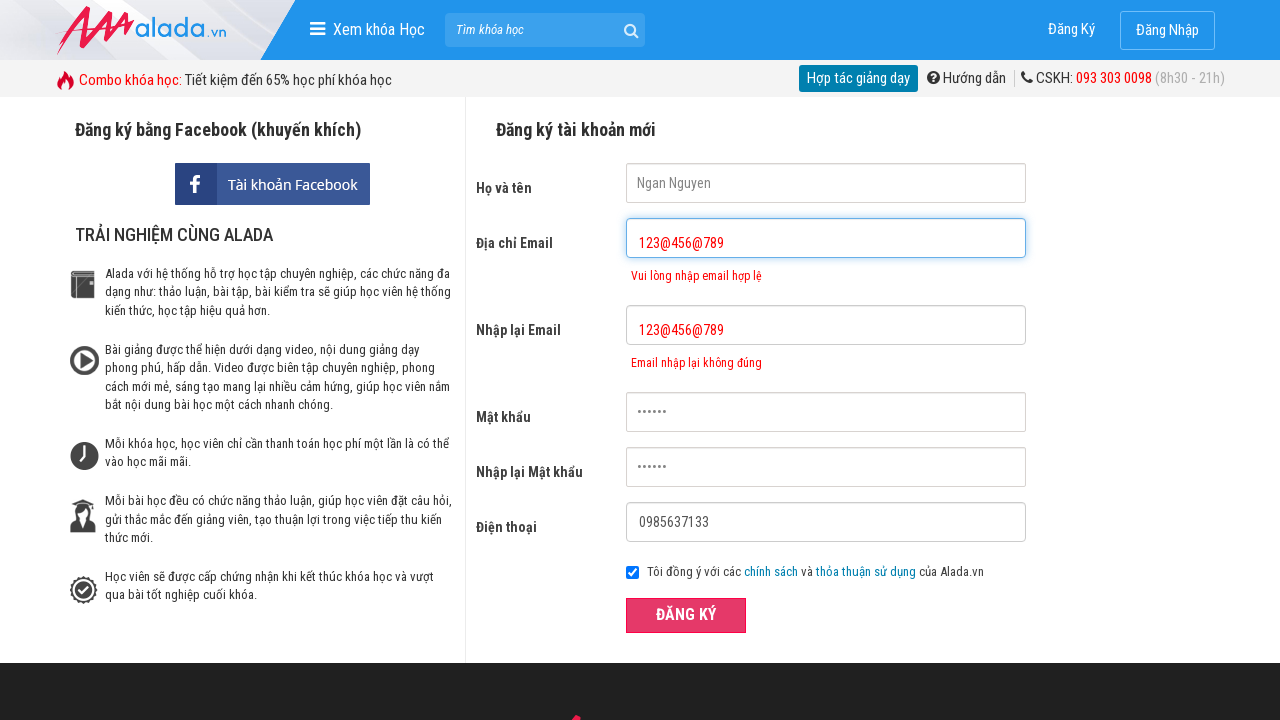

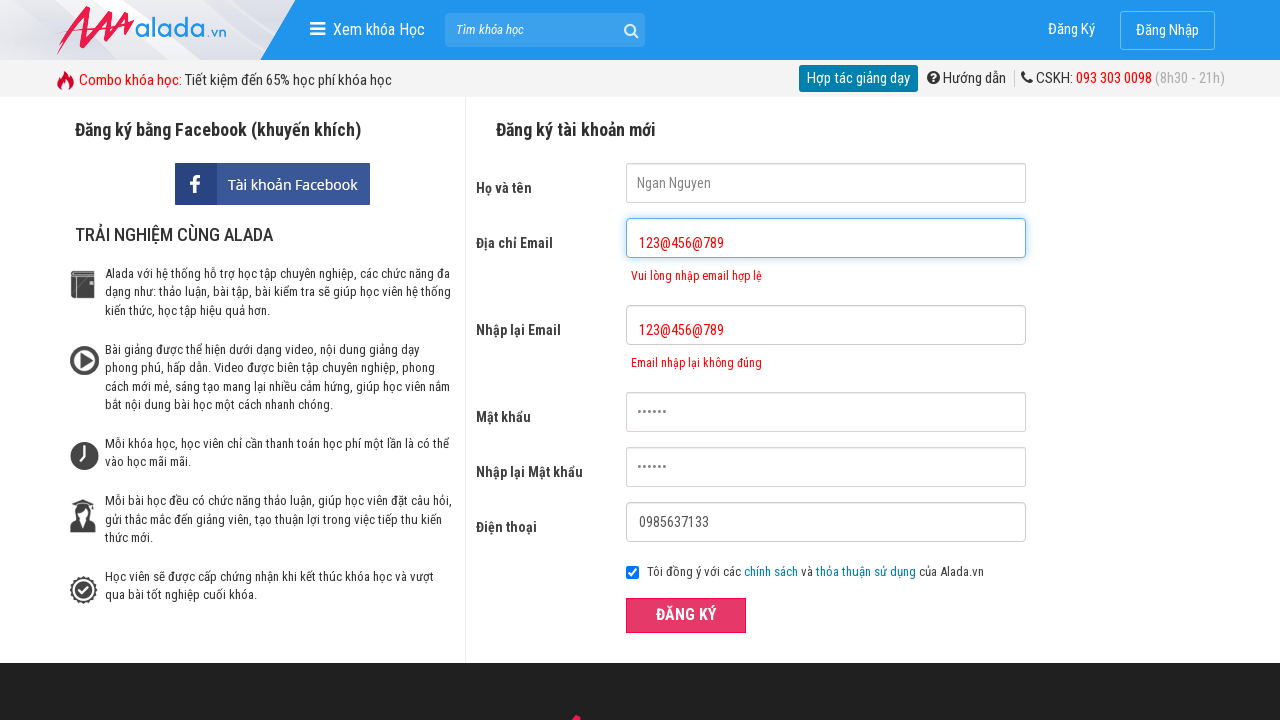